Tests dropdown selection by selecting different options from the dropdown menu

Starting URL: https://the-internet.herokuapp.com/dropdown

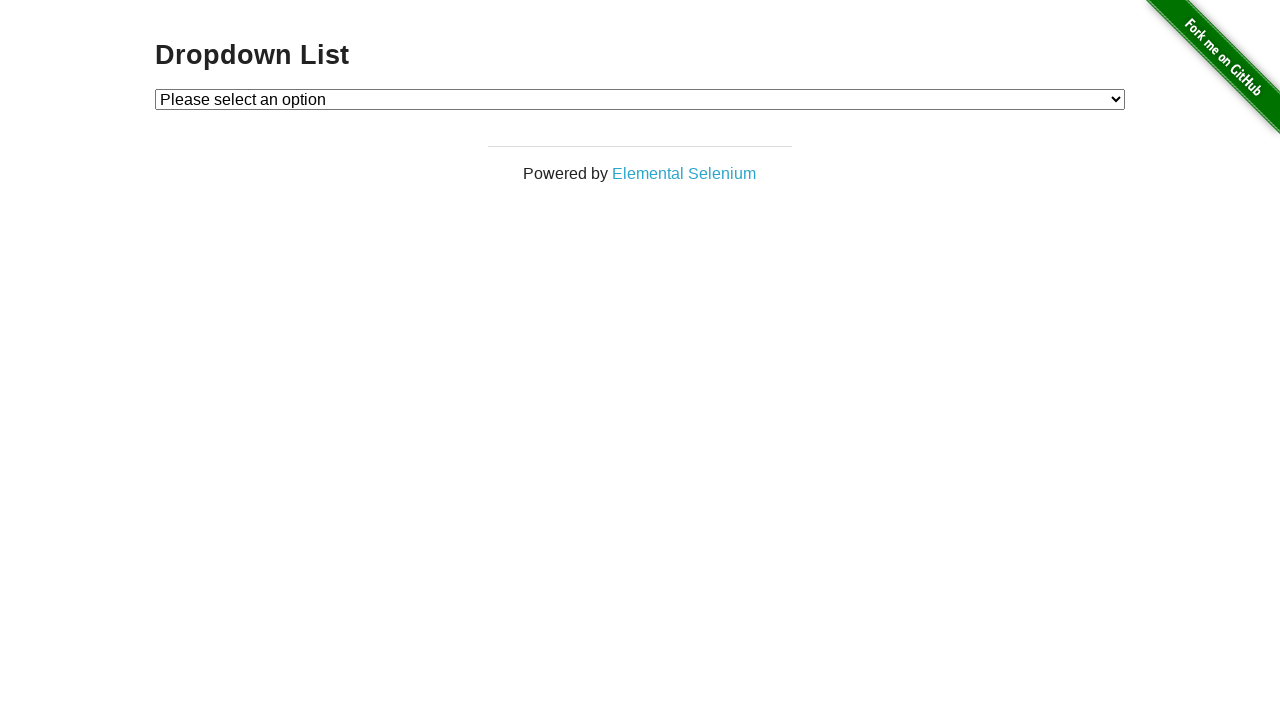

Selected Option 1 from dropdown menu on #dropdown
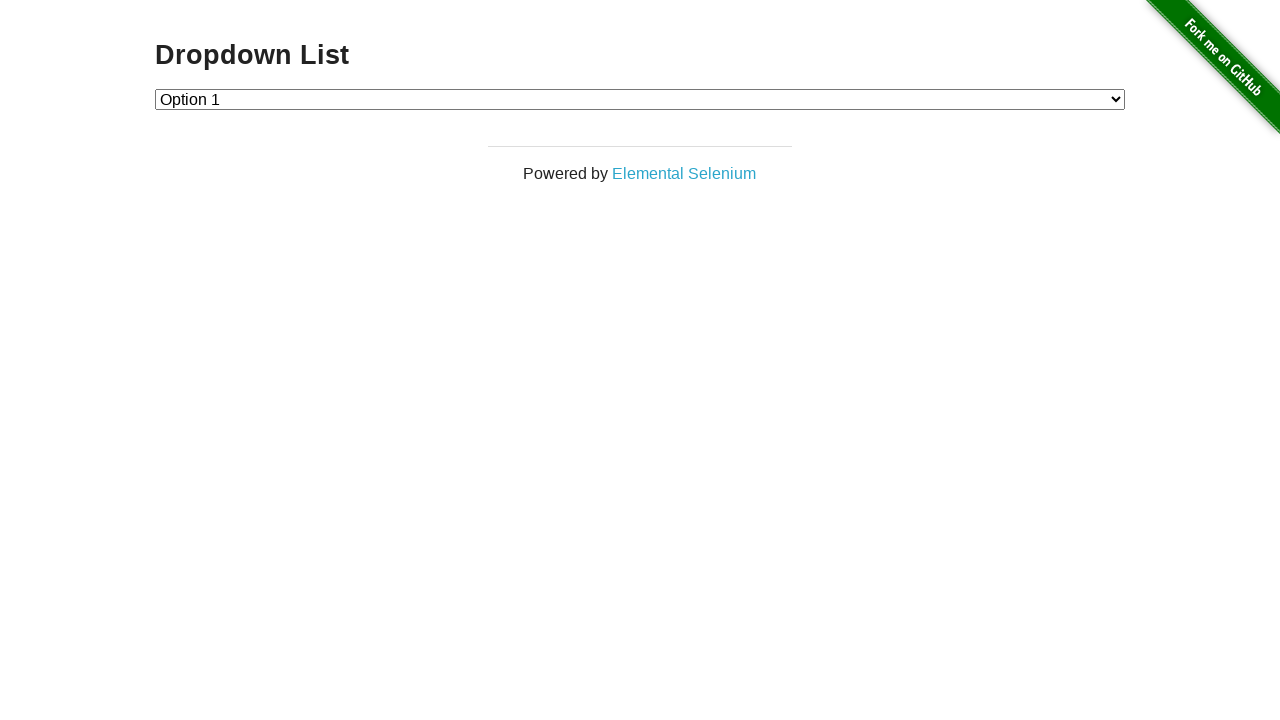

Selected Option 2 from dropdown menu on #dropdown
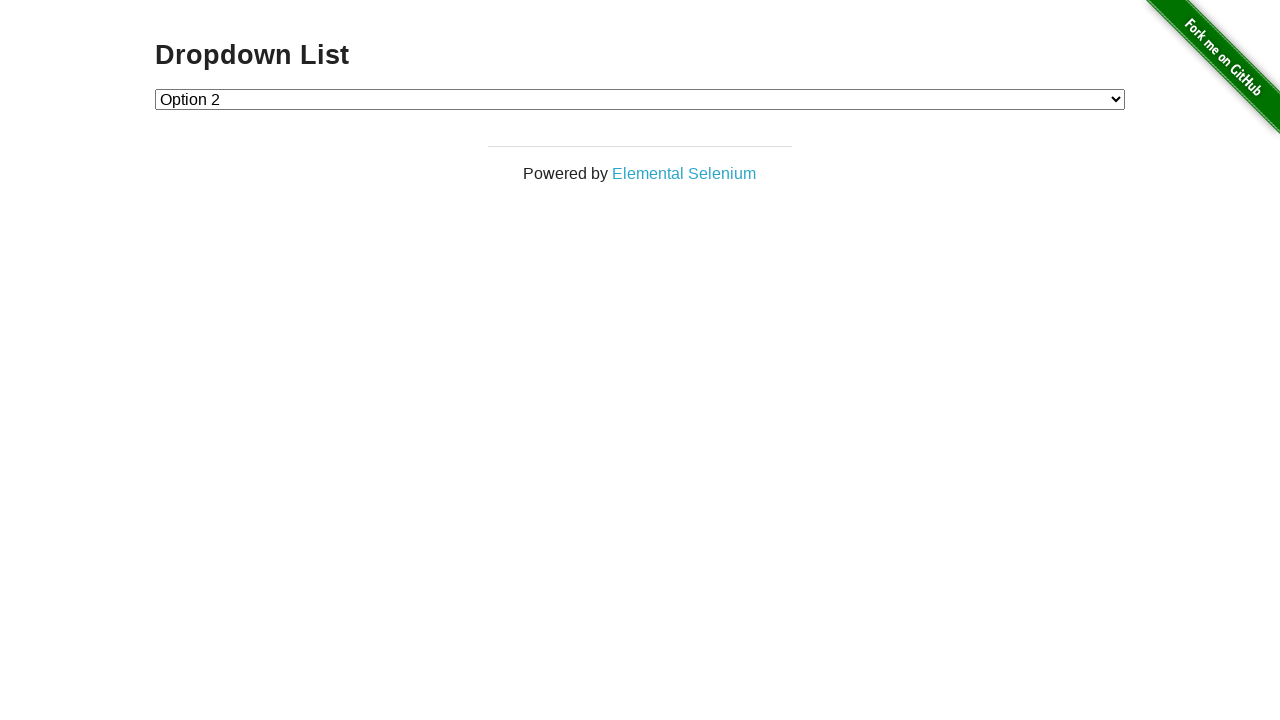

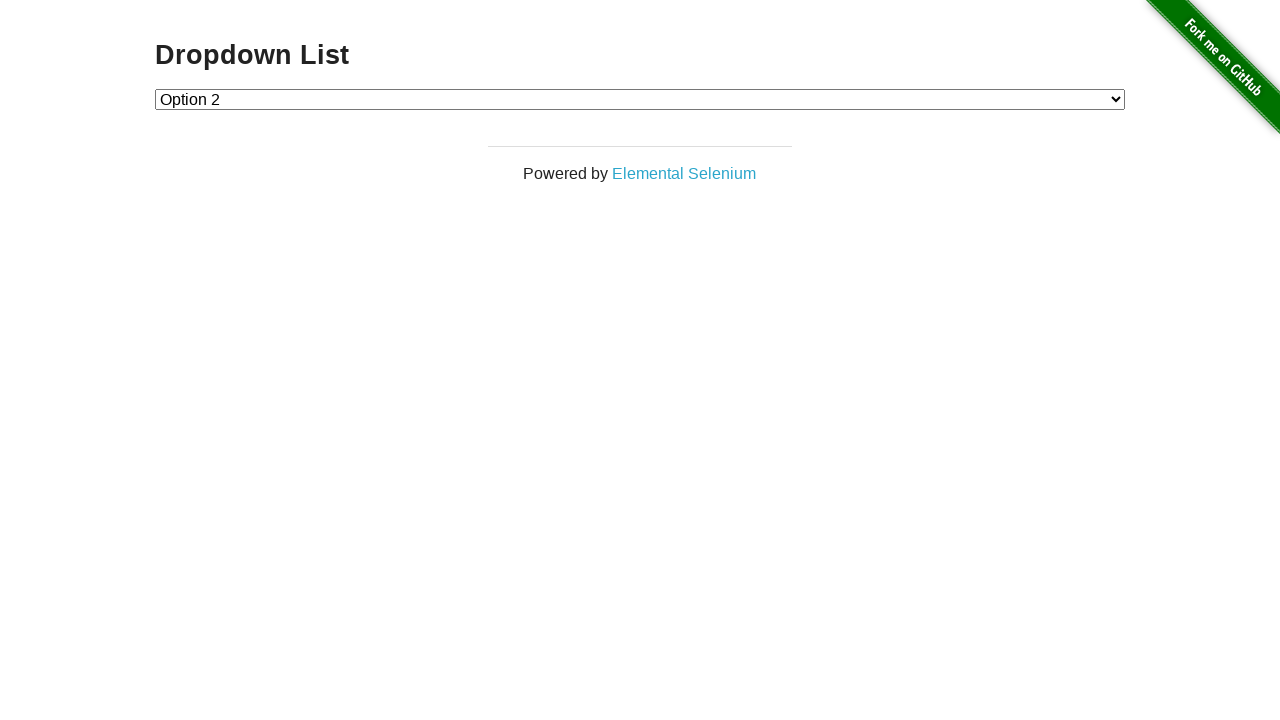